Tests that the "Clear completed" button displays correct text when items are completed.

Starting URL: https://demo.playwright.dev/todomvc

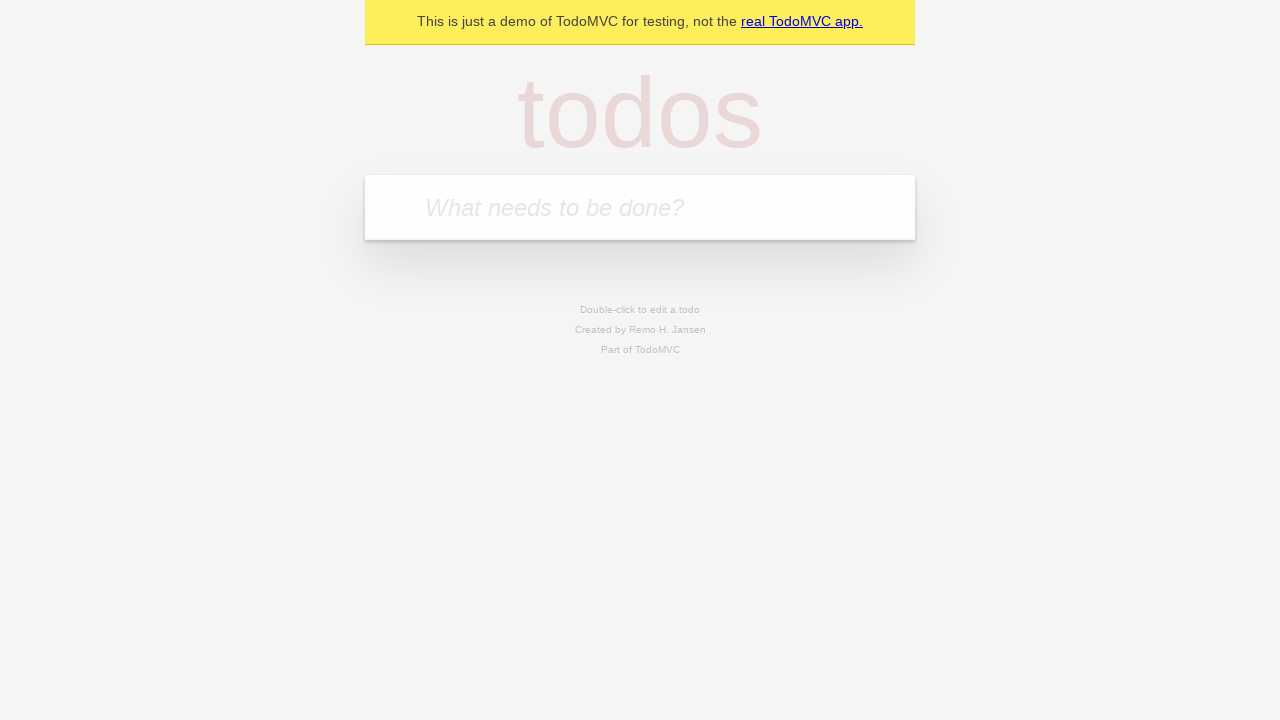

Located the 'What needs to be done?' input field
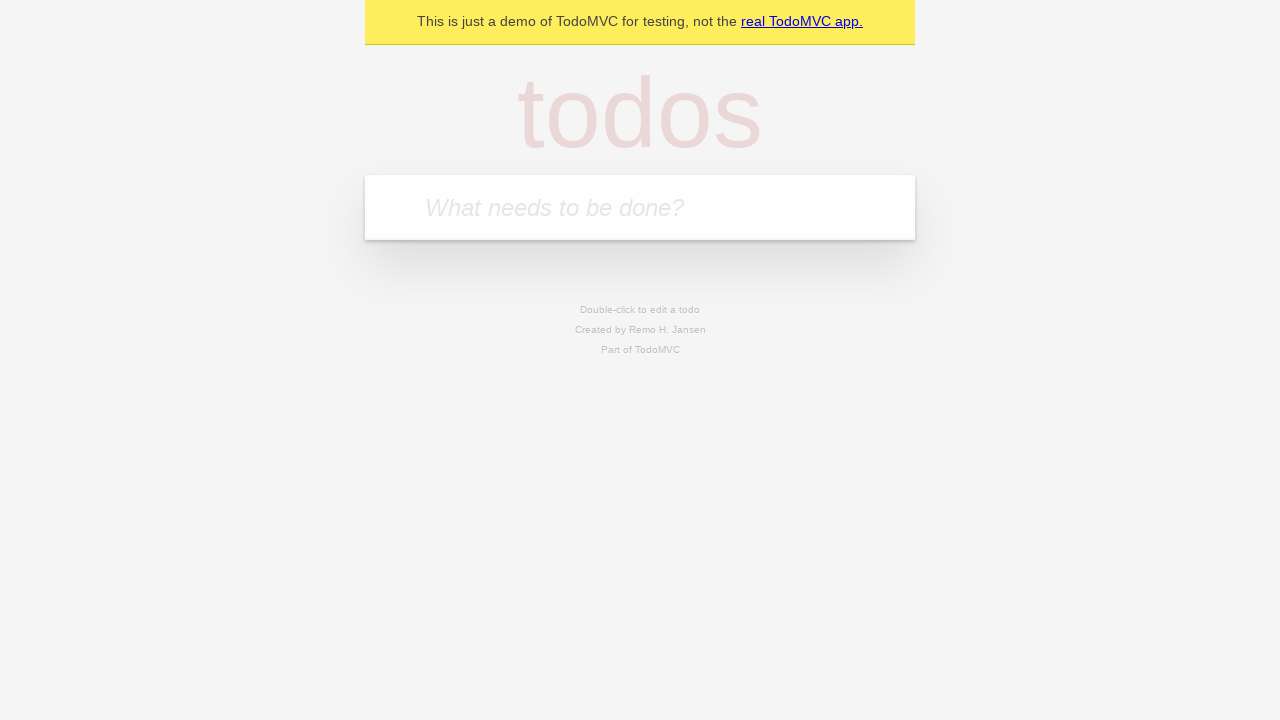

Filled todo input with 'buy some cheese' on internal:attr=[placeholder="What needs to be done?"i]
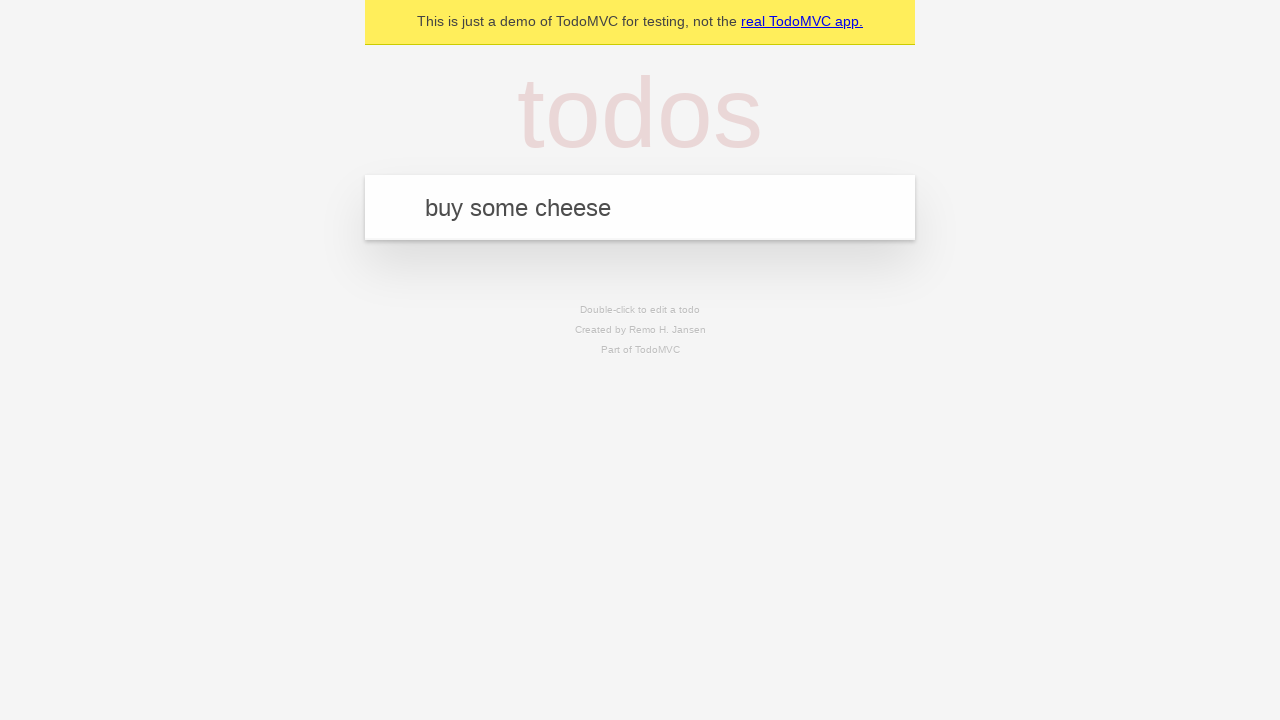

Pressed Enter to add todo 'buy some cheese' on internal:attr=[placeholder="What needs to be done?"i]
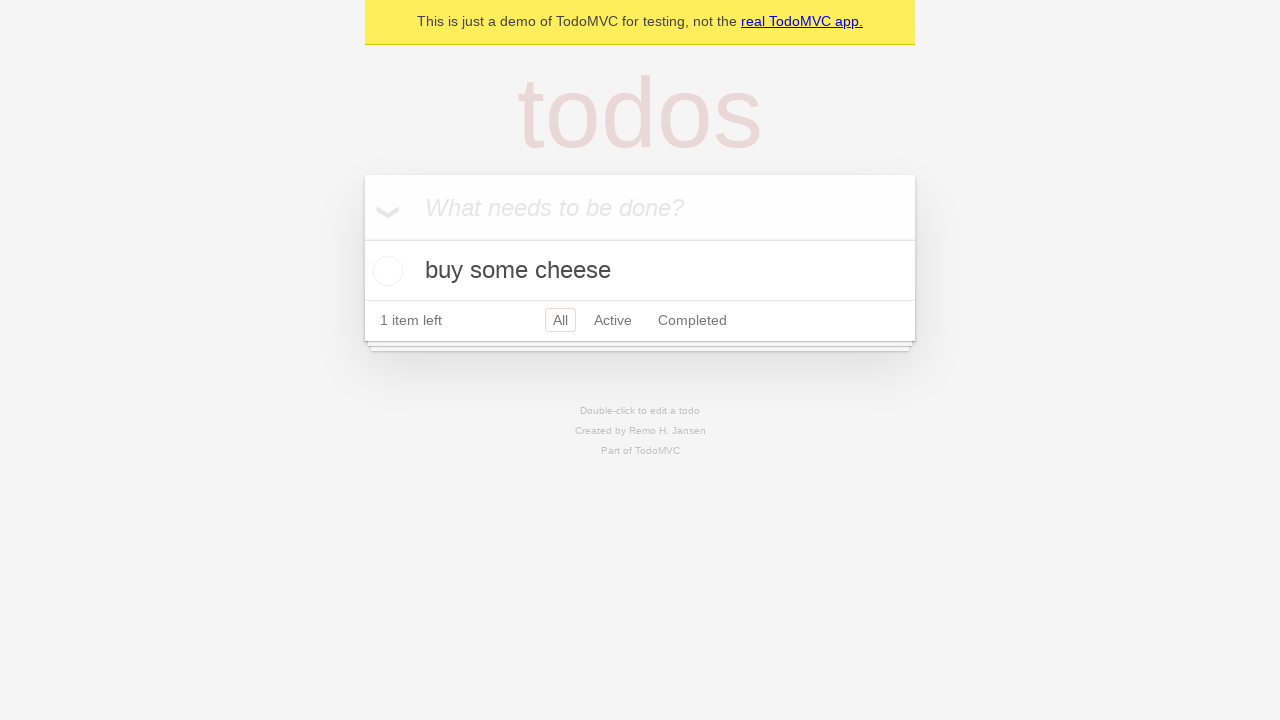

Filled todo input with 'feed the cat' on internal:attr=[placeholder="What needs to be done?"i]
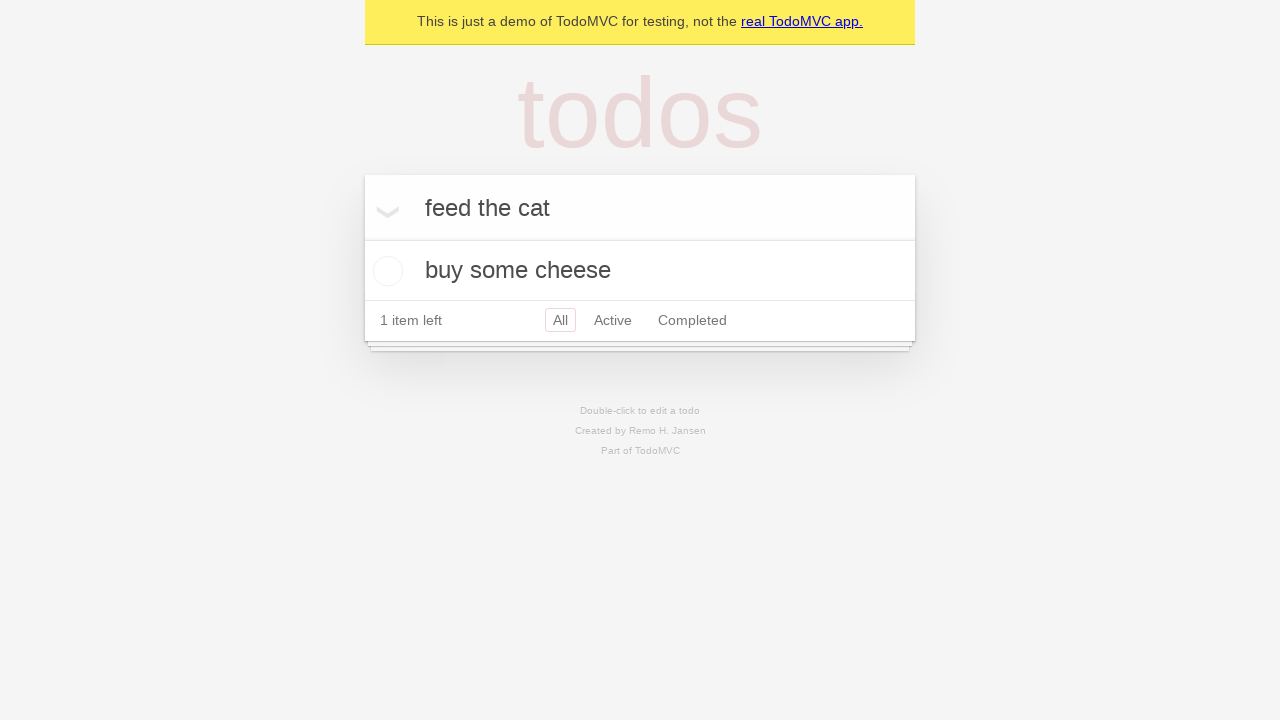

Pressed Enter to add todo 'feed the cat' on internal:attr=[placeholder="What needs to be done?"i]
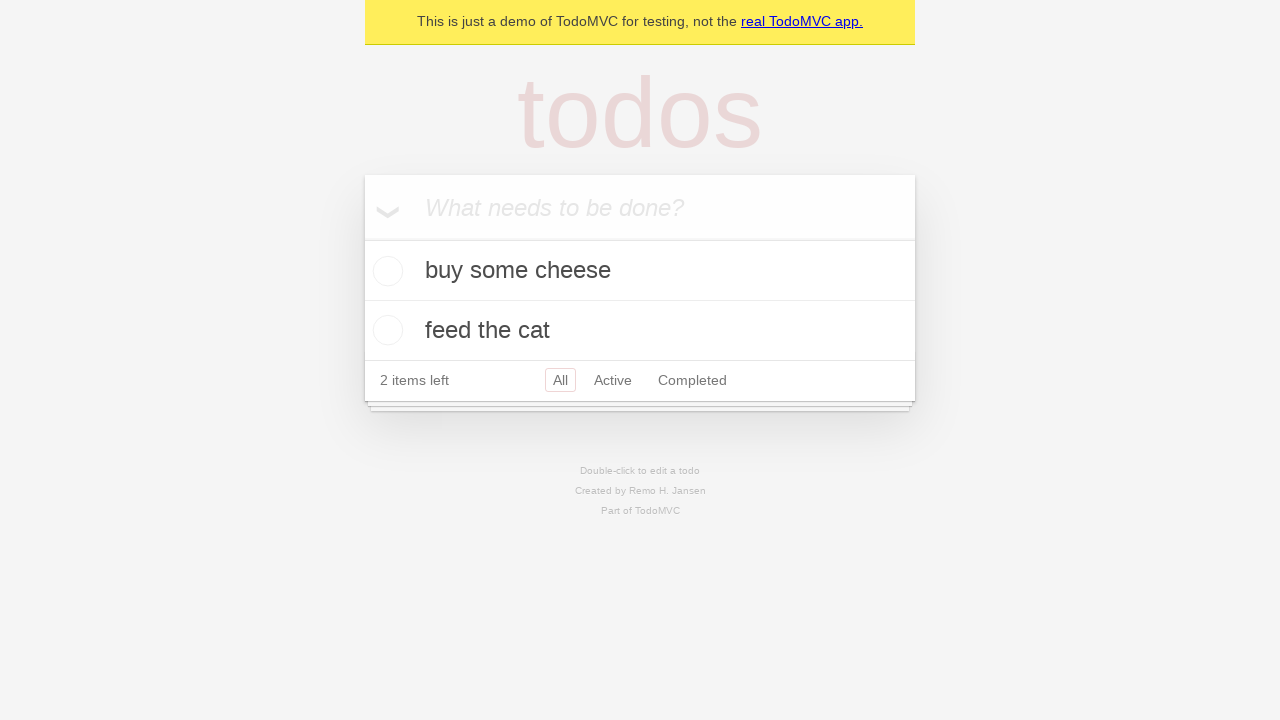

Filled todo input with 'book a doctors appointment' on internal:attr=[placeholder="What needs to be done?"i]
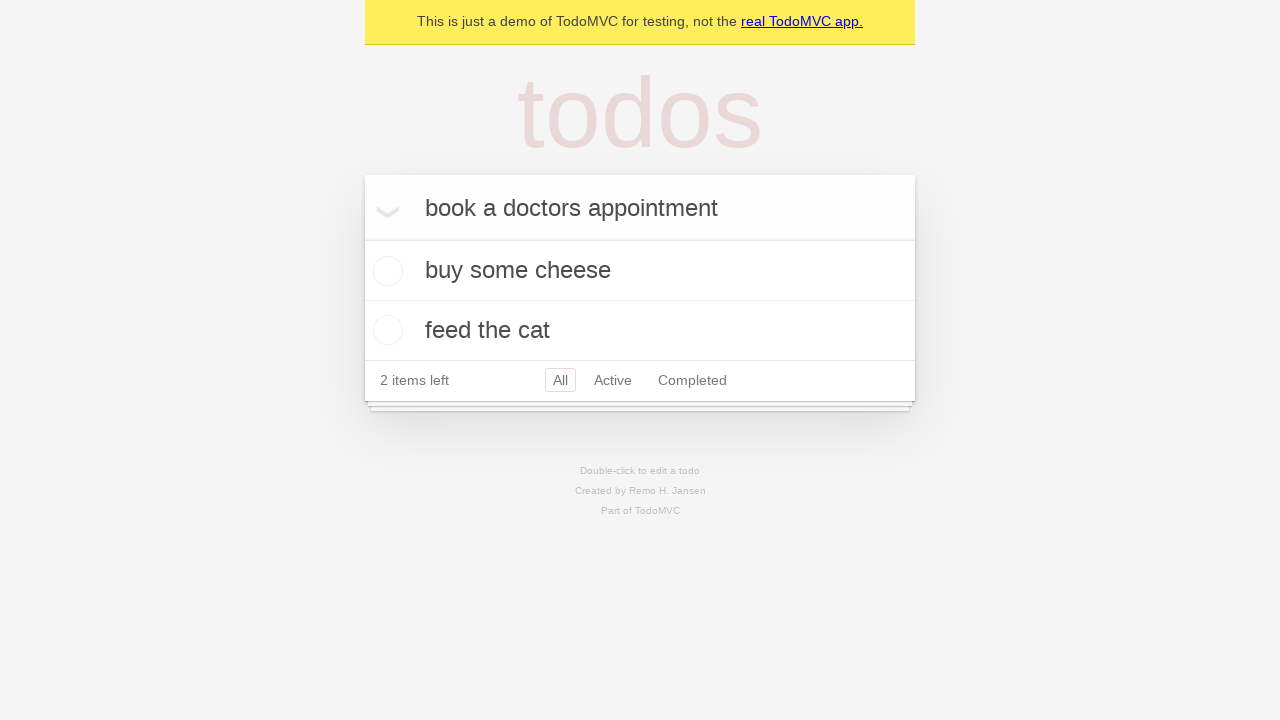

Pressed Enter to add todo 'book a doctors appointment' on internal:attr=[placeholder="What needs to be done?"i]
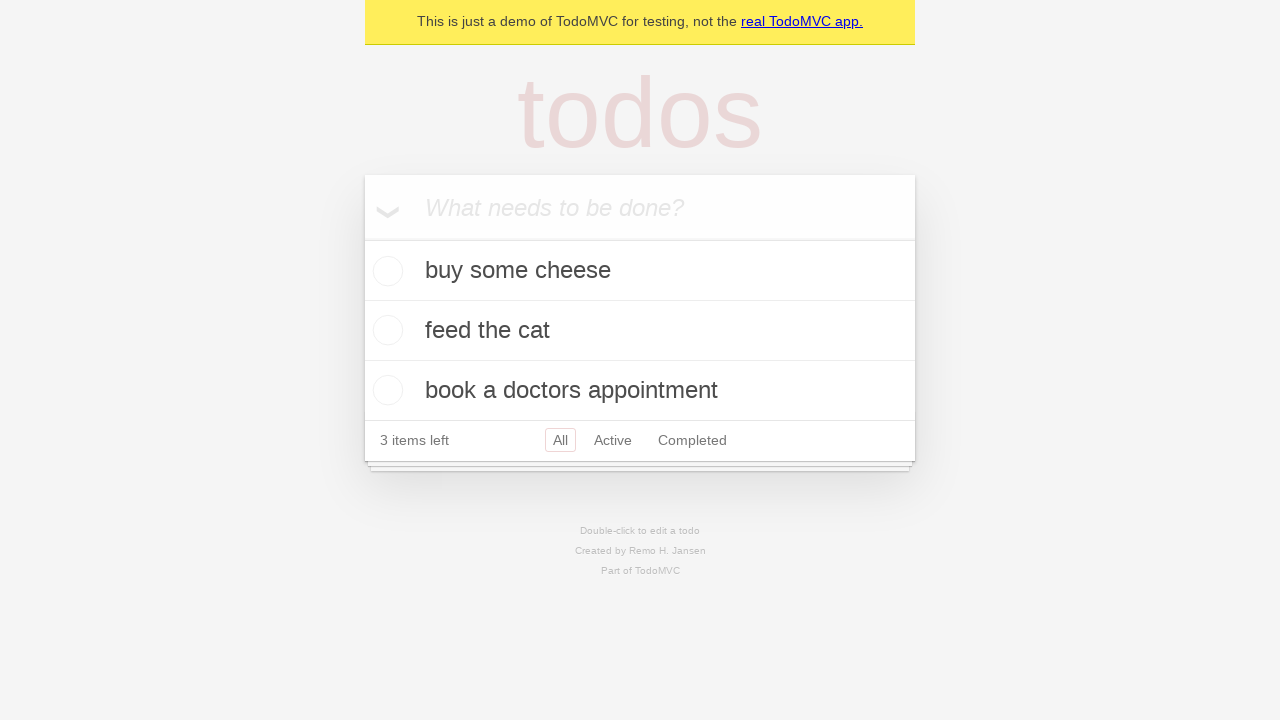

Waited for all three todo items to appear
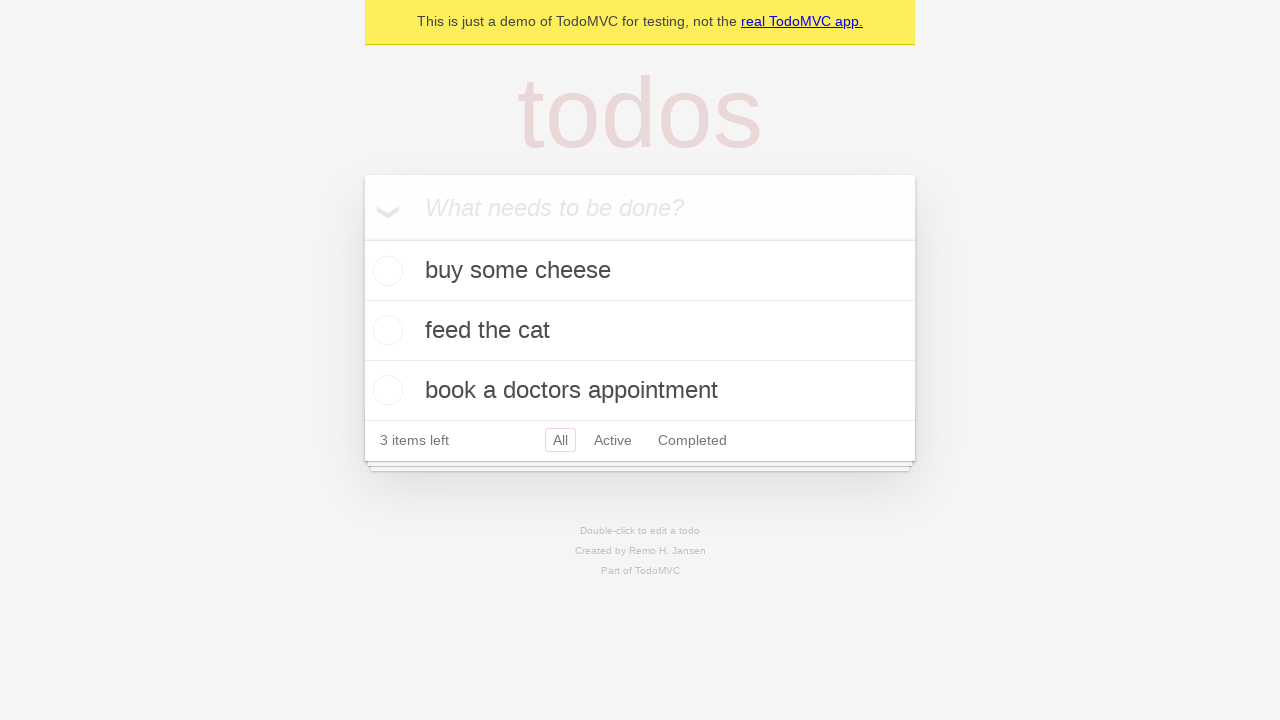

Marked the first todo item as completed at (385, 271) on .todo-list li .toggle >> nth=0
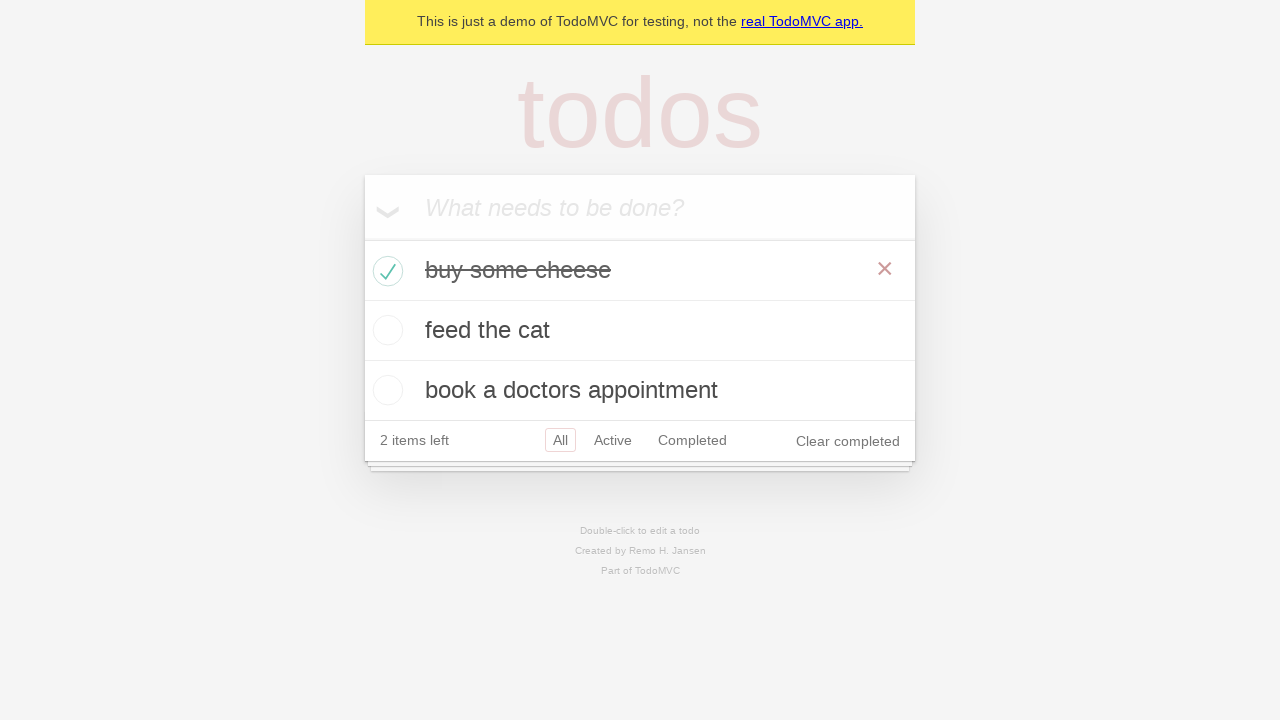

Verified the 'Clear completed' button is displayed with correct text
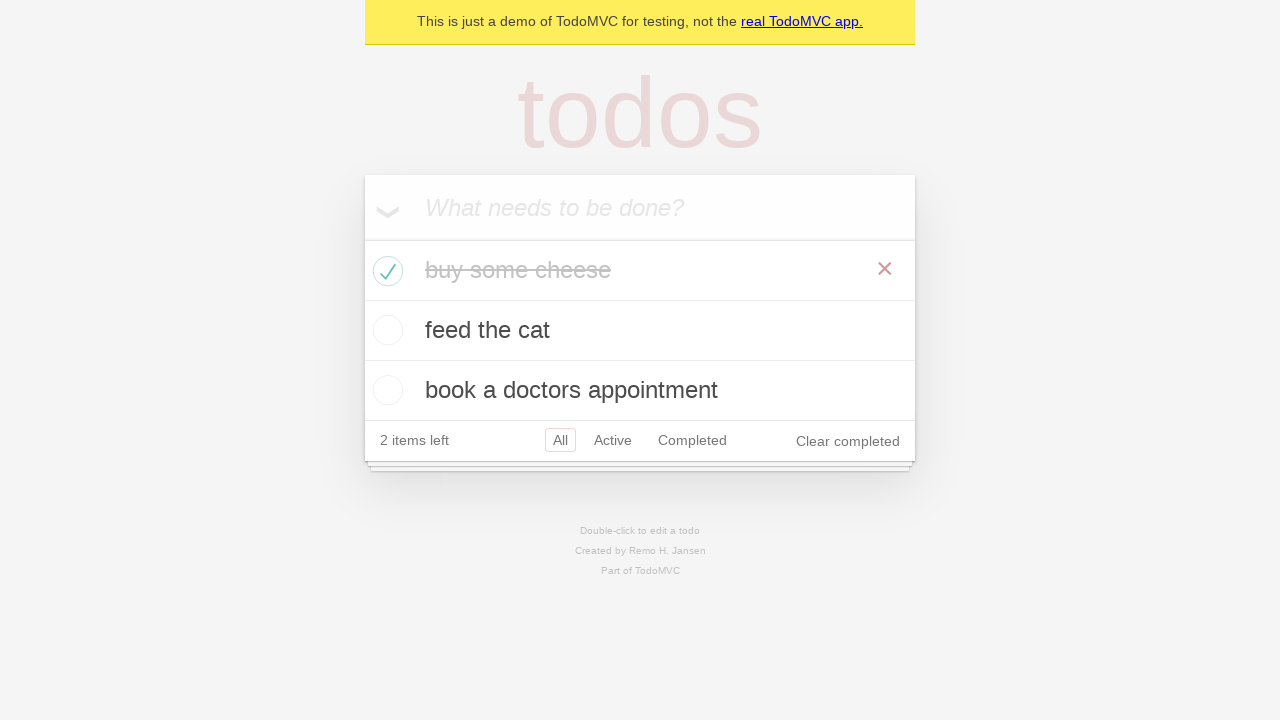

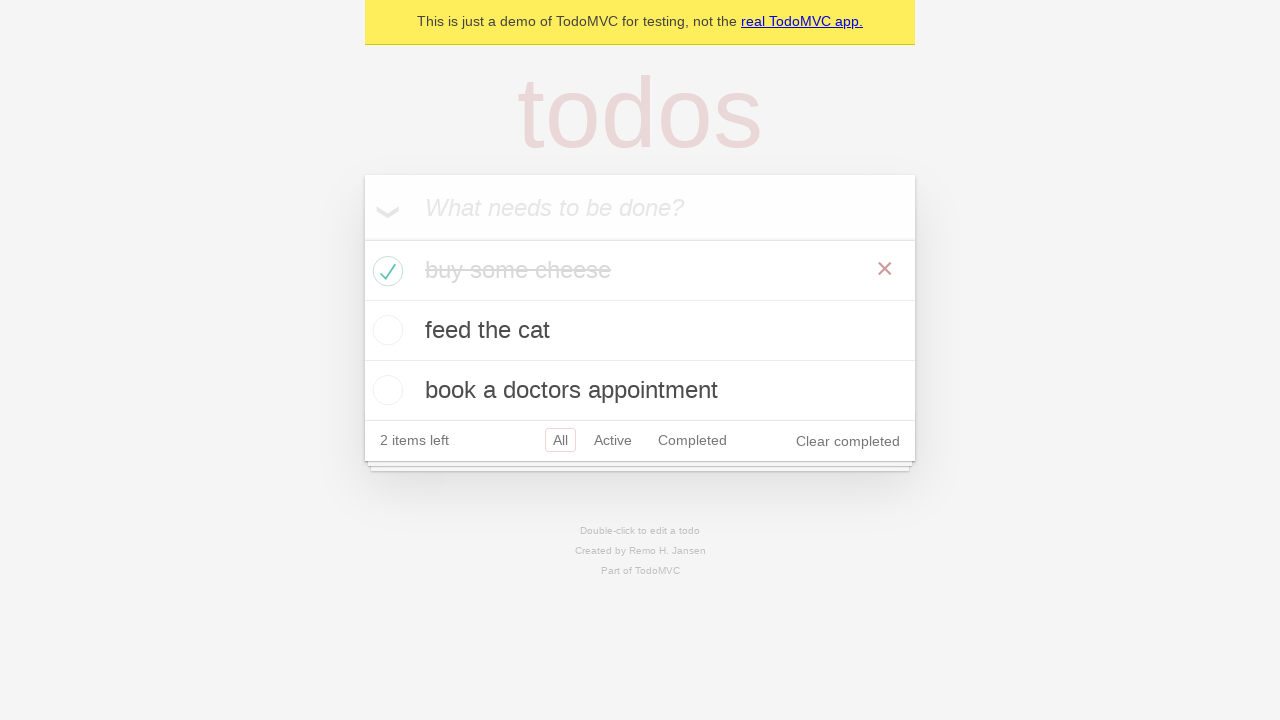